Searches for train schedules between two stations by selecting departure and arrival stations, submitting the search form, and verifying the results table loads.

Starting URL: https://trainschedule.lk/

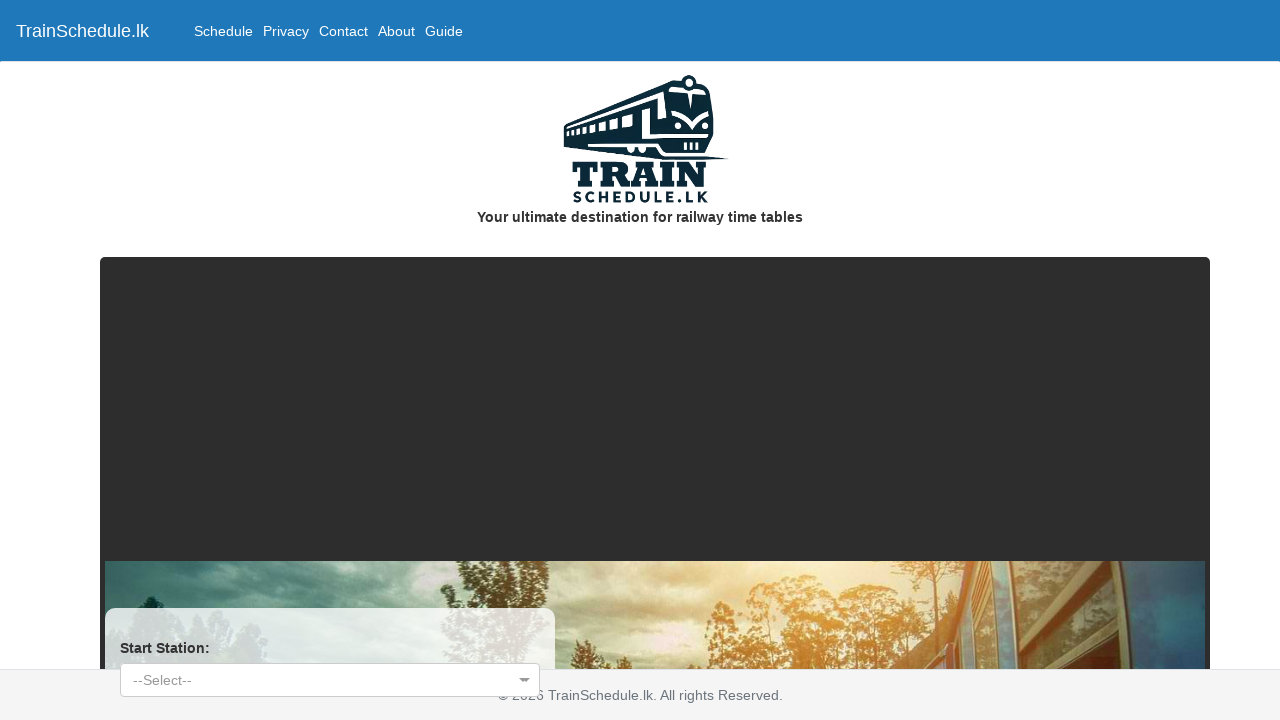

Clicked departure station dropdown at (330, 680) on button[data-id='drStartStation']
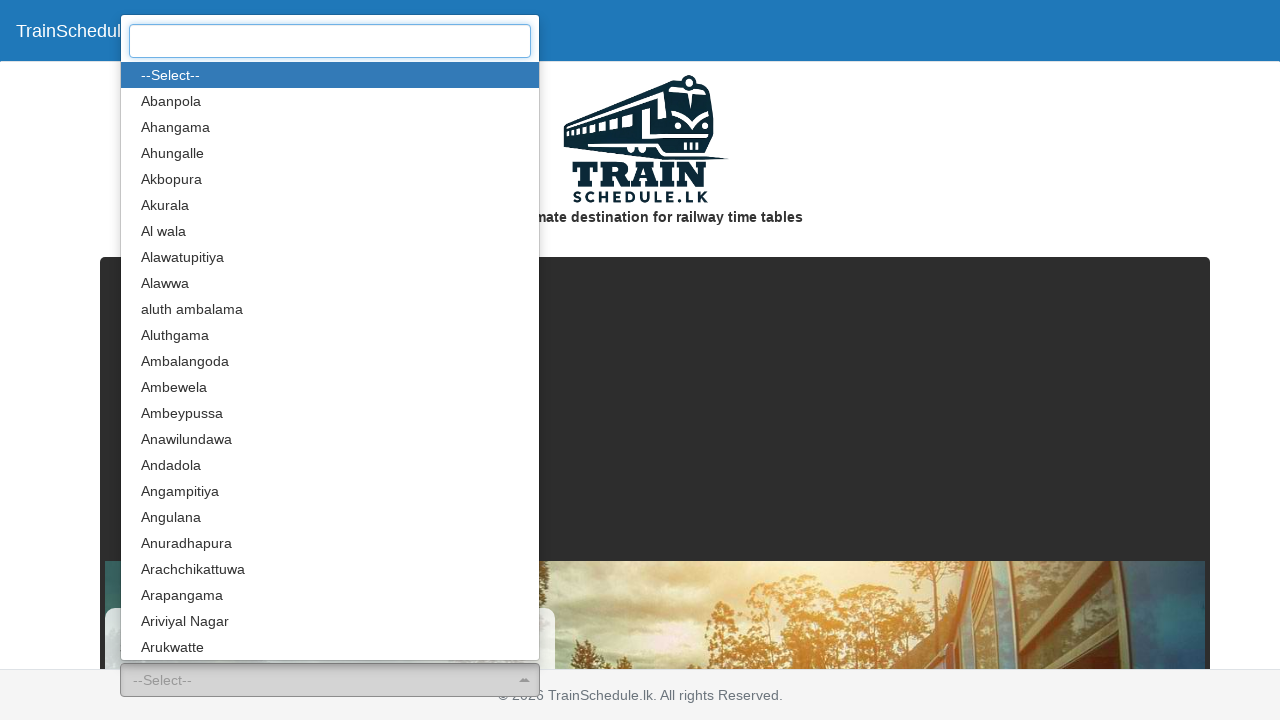

Typed 'Colombo Fort' as departure station
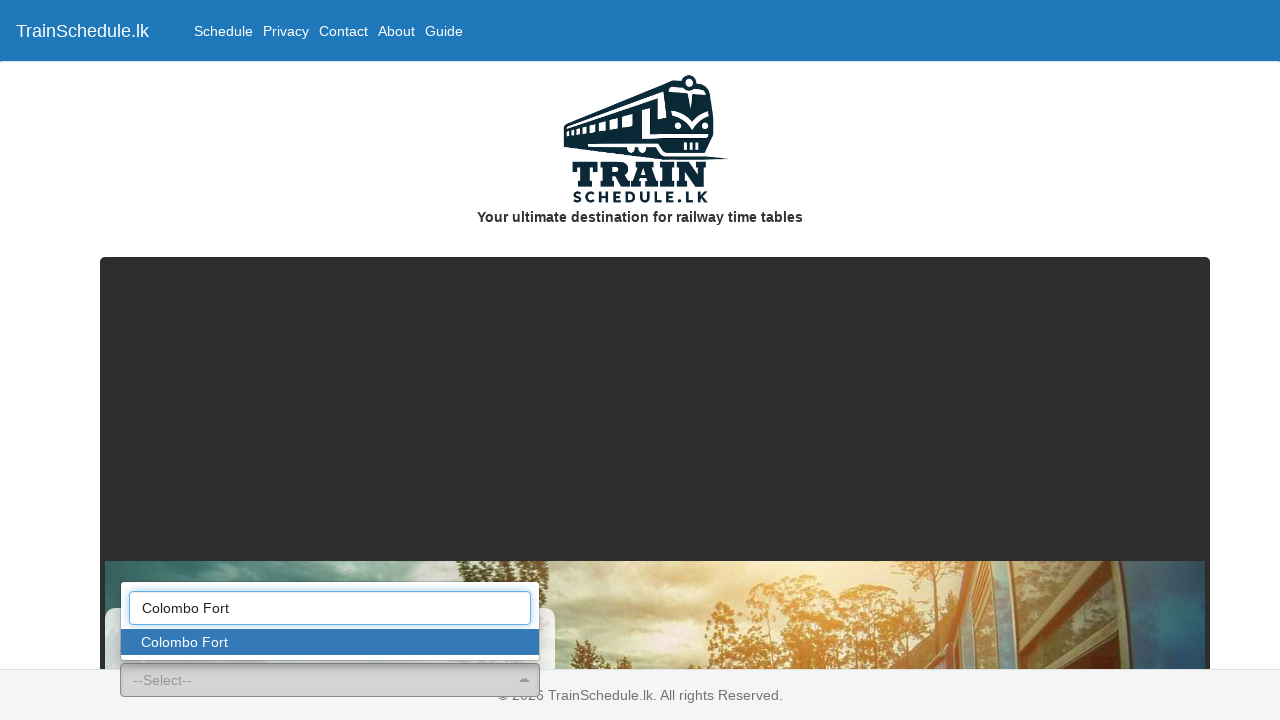

Pressed Enter to confirm departure station selection
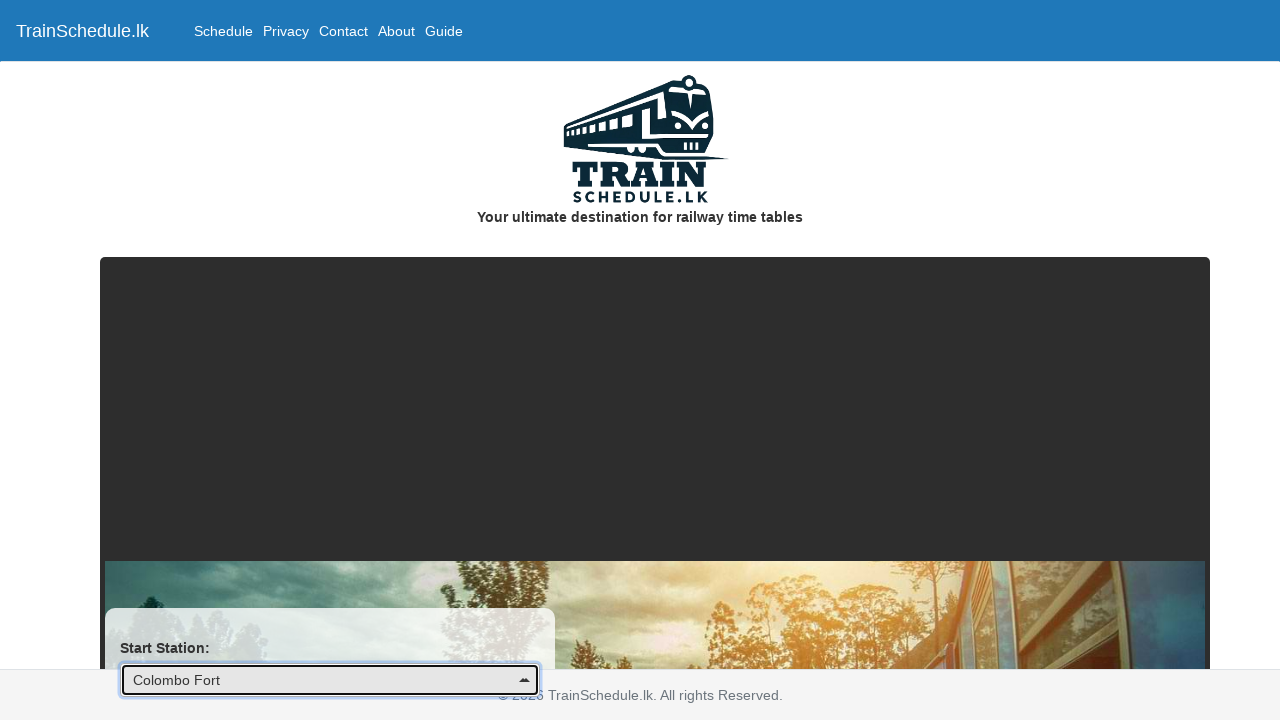

Clicked arrival station dropdown at (330, 360) on button[data-id='drEndStation']
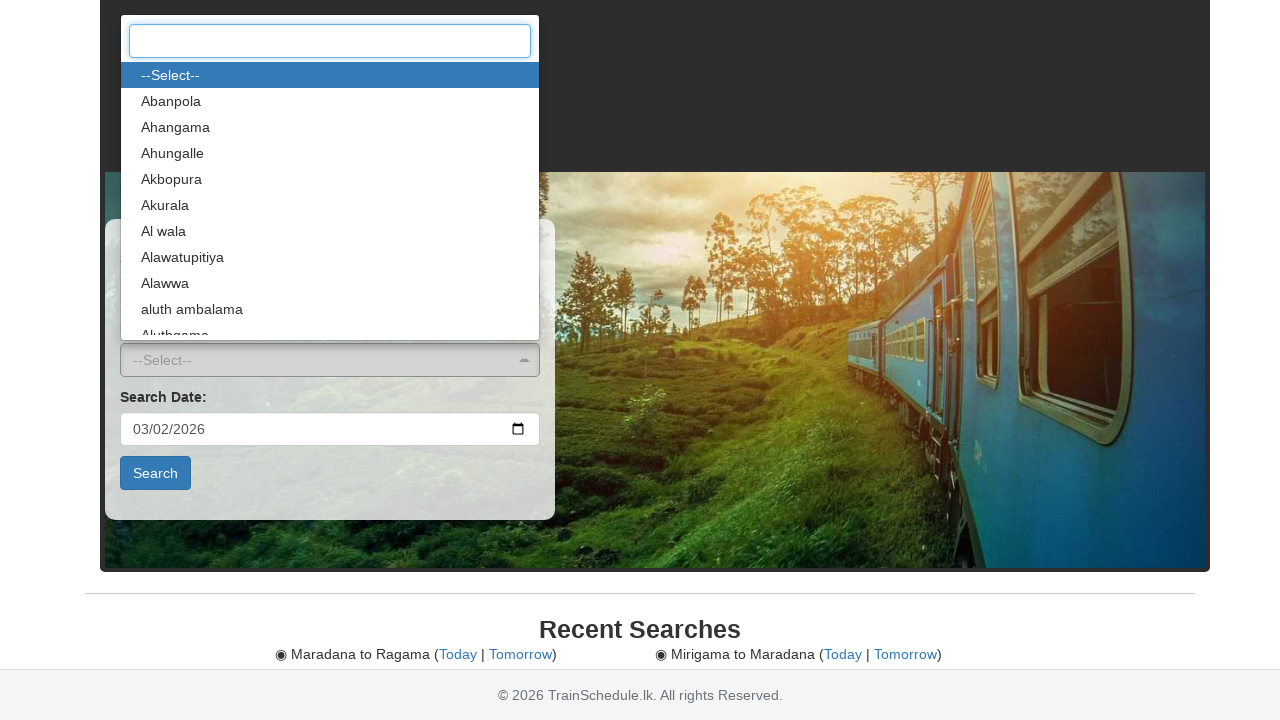

Typed 'Kandy' as arrival station
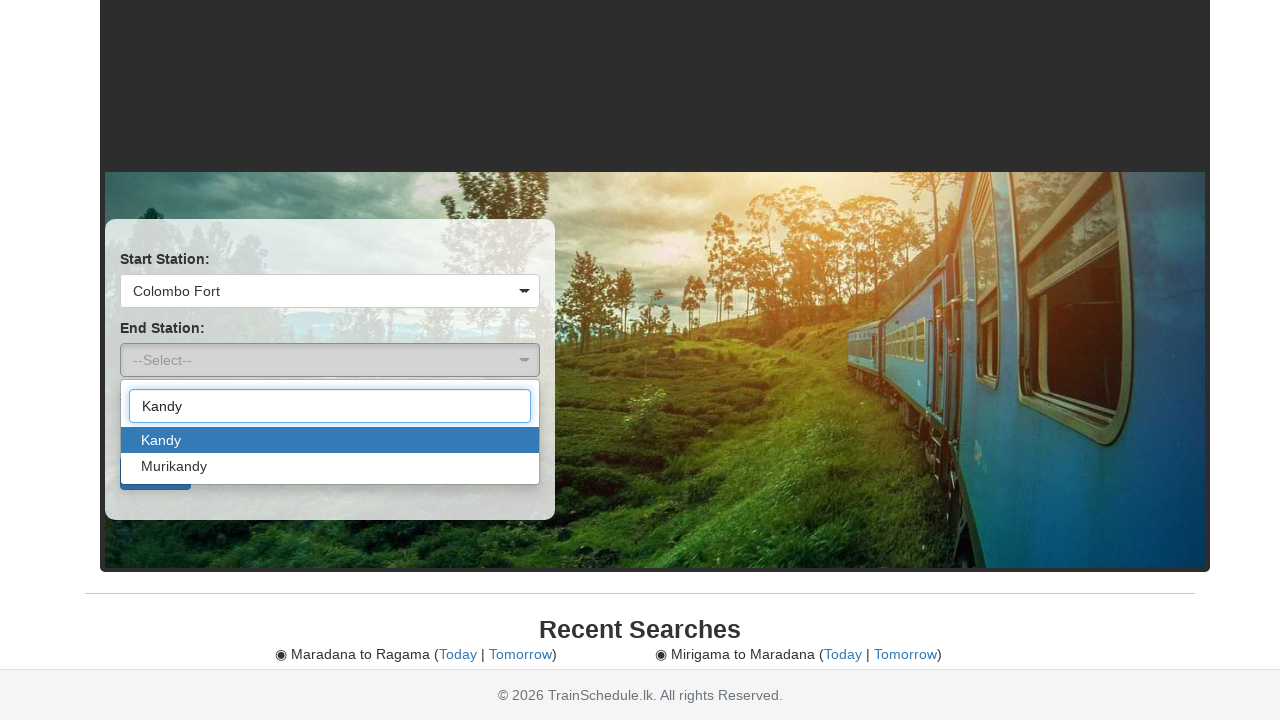

Pressed Enter to confirm arrival station selection
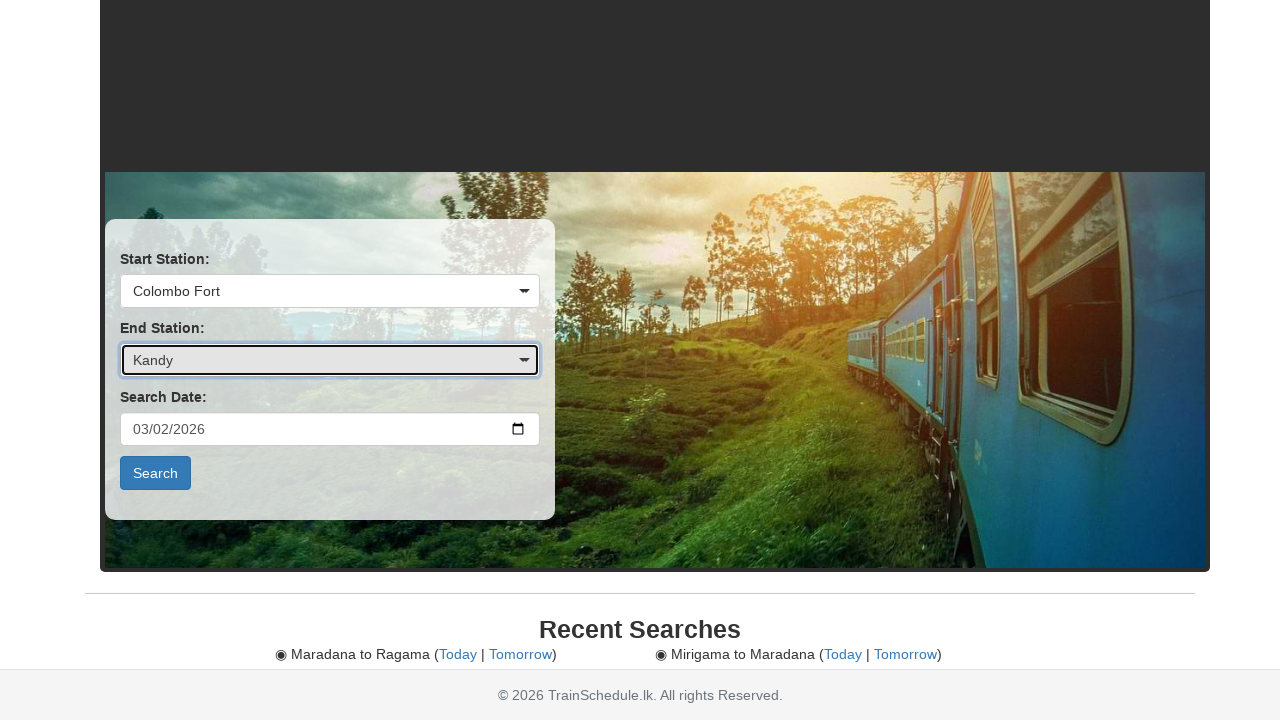

Clicked search button to submit train schedule query at (156, 473) on button[type='submit']
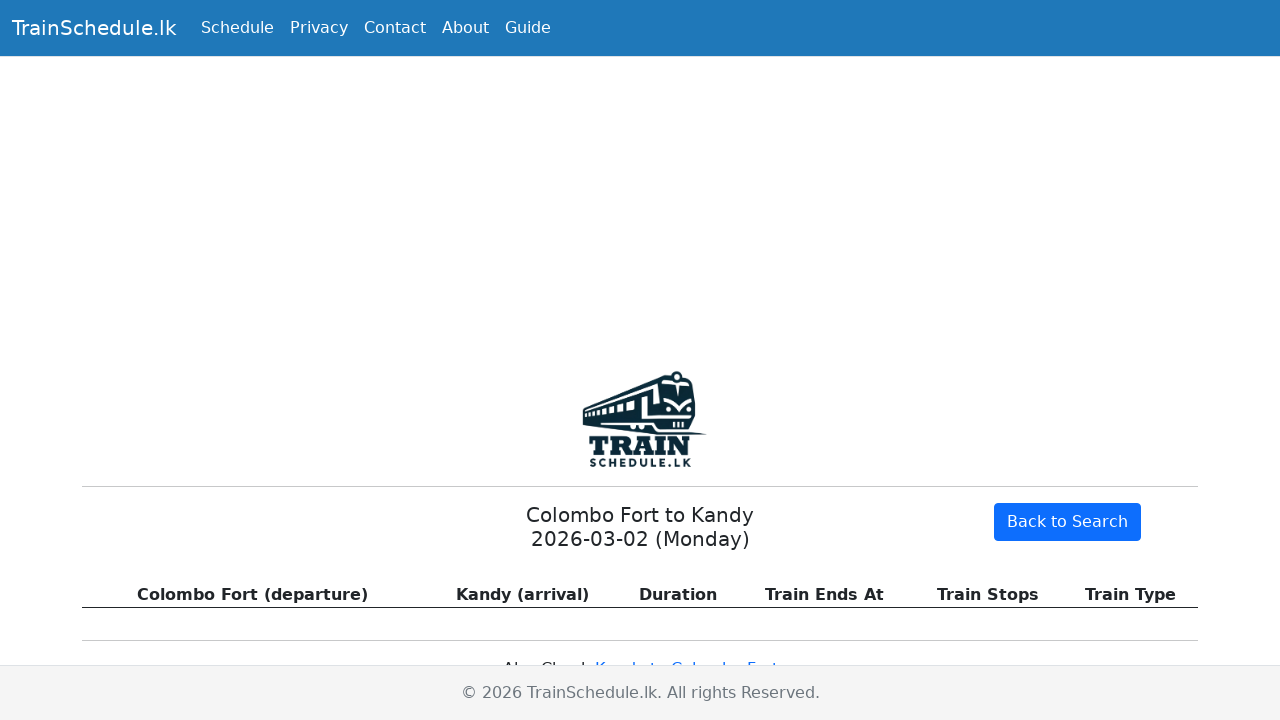

Results table loaded successfully
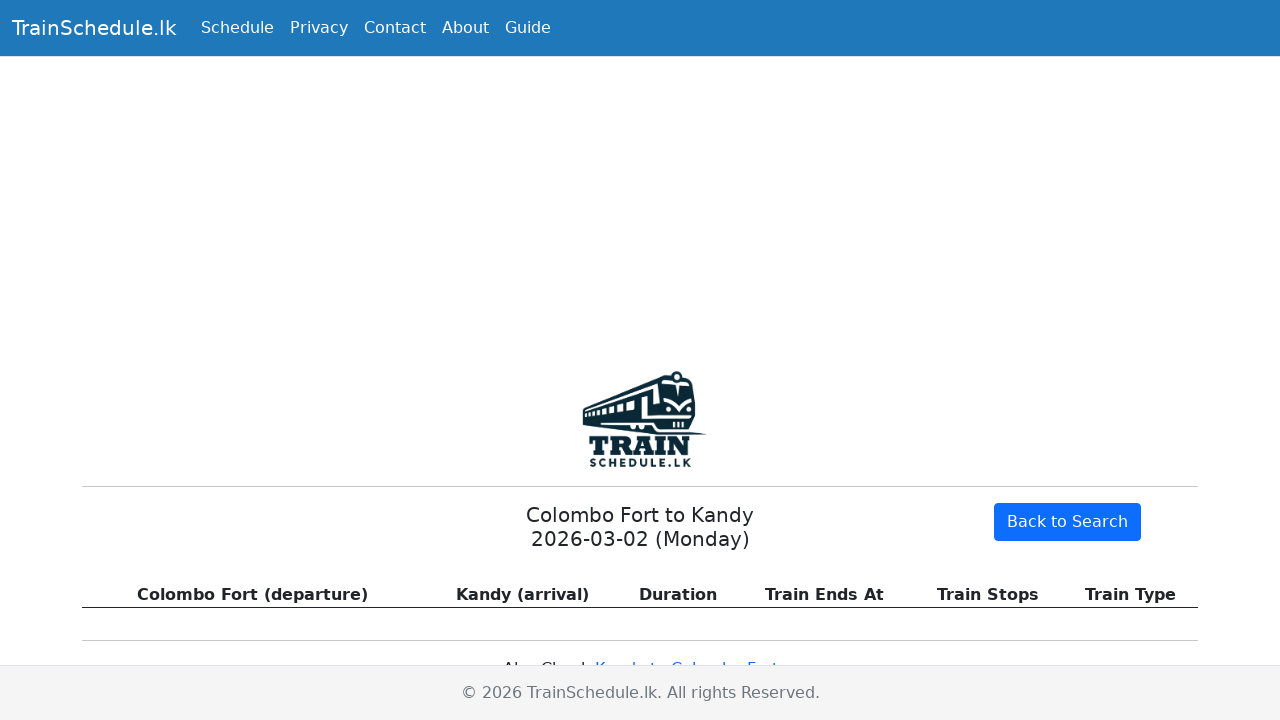

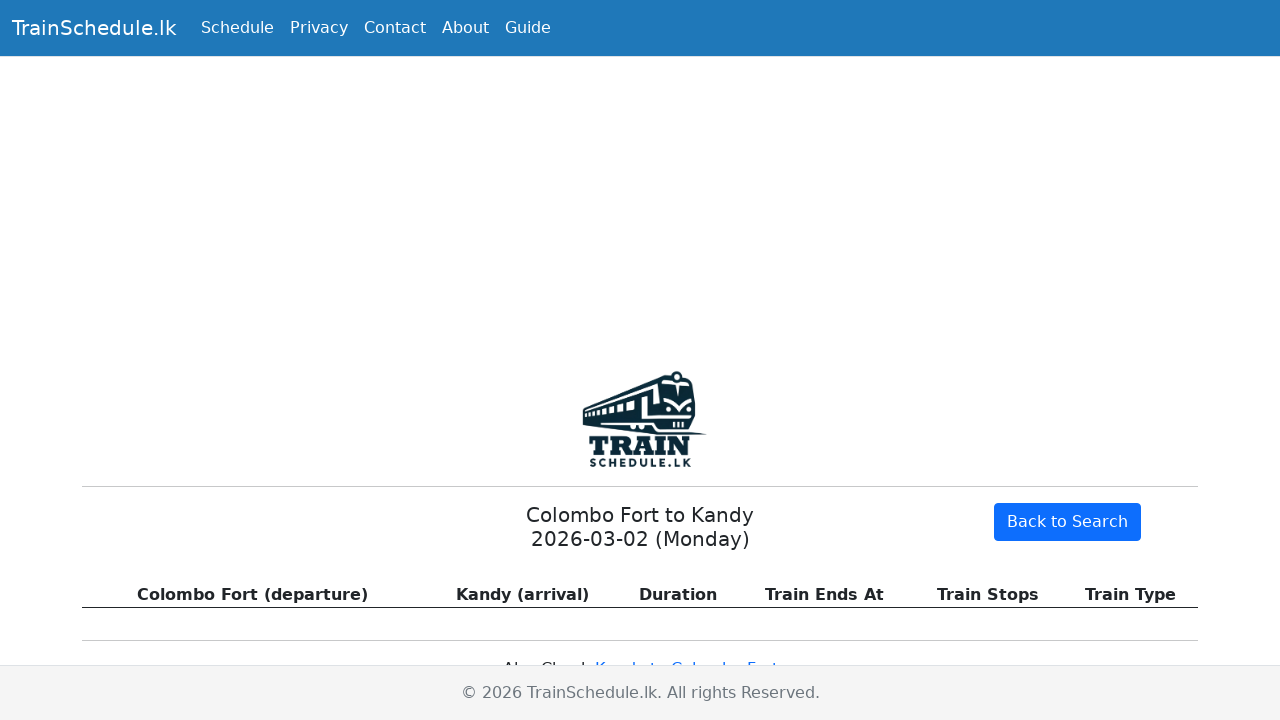